Tests the jQuery UI datepicker component by switching to the demo iframe and entering a date value into the datepicker input field.

Starting URL: https://jqueryui.com/datepicker/#dropdown-month-year

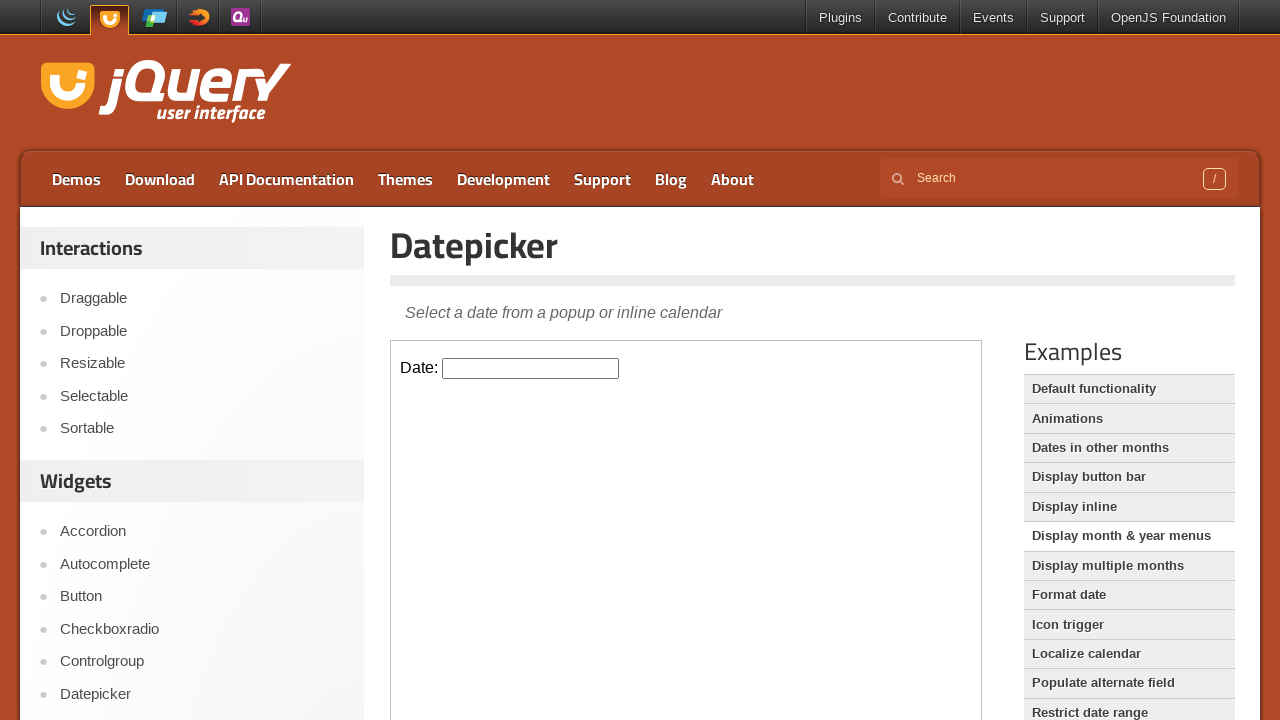

Located the demo iframe
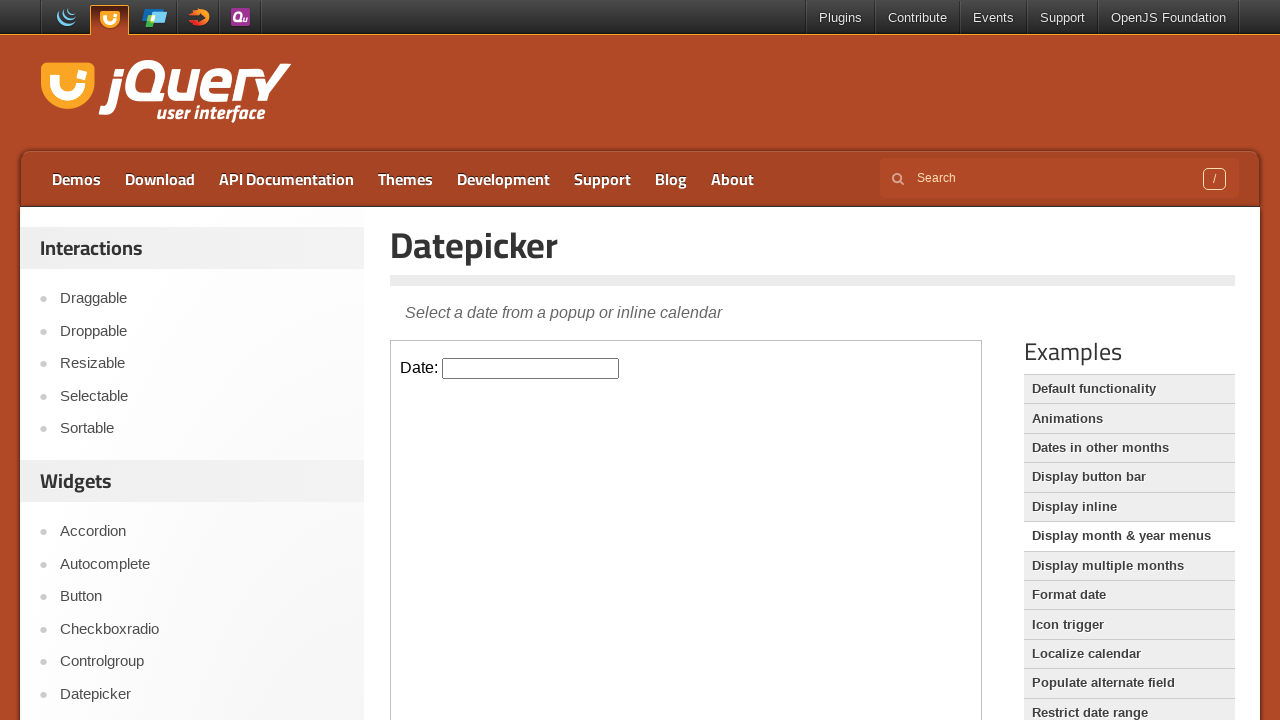

Filled datepicker input field with date 08/04/2020 on iframe.demo-frame >> internal:control=enter-frame >> #datepicker
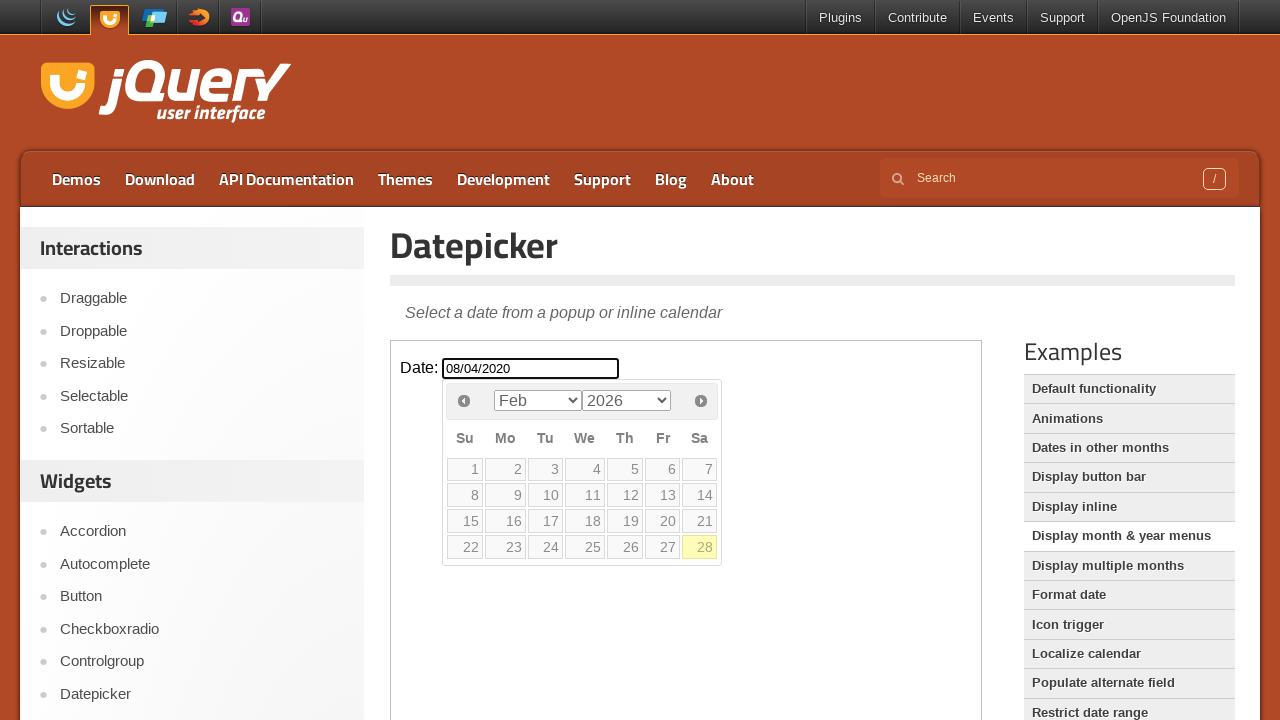

Pressed Enter to confirm the date selection on iframe.demo-frame >> internal:control=enter-frame >> #datepicker
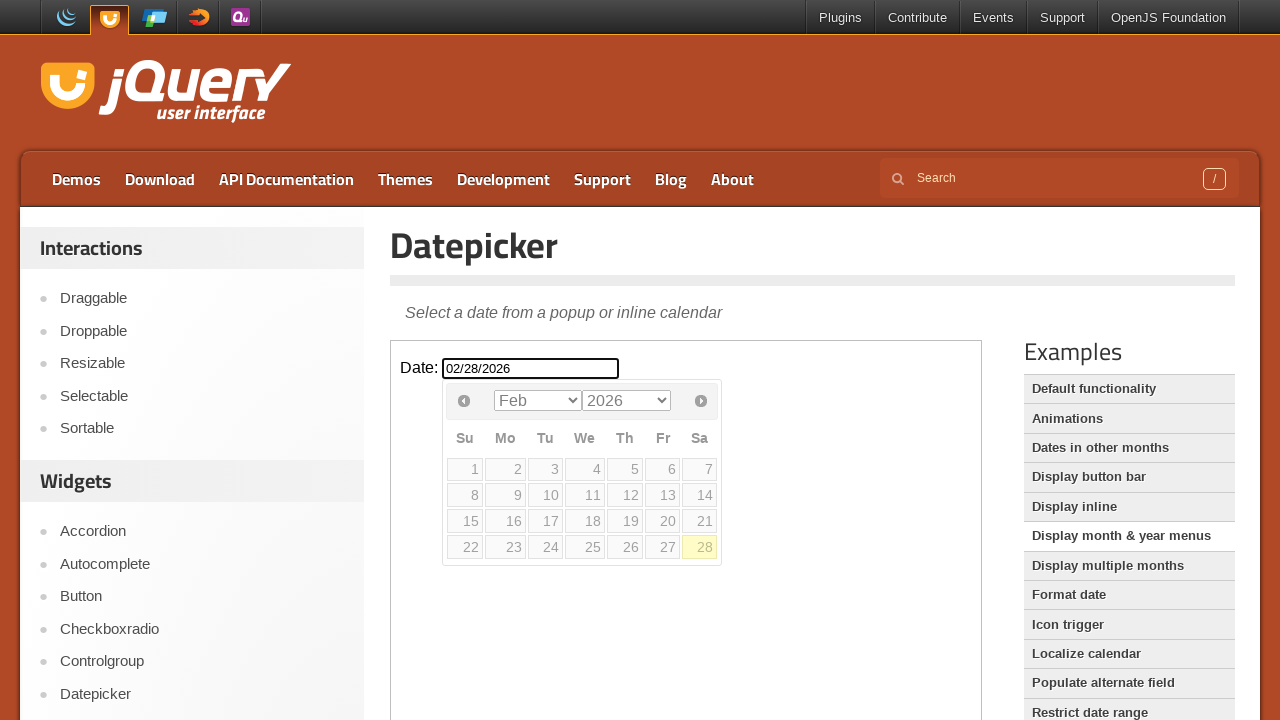

Waited for date to be set in datepicker
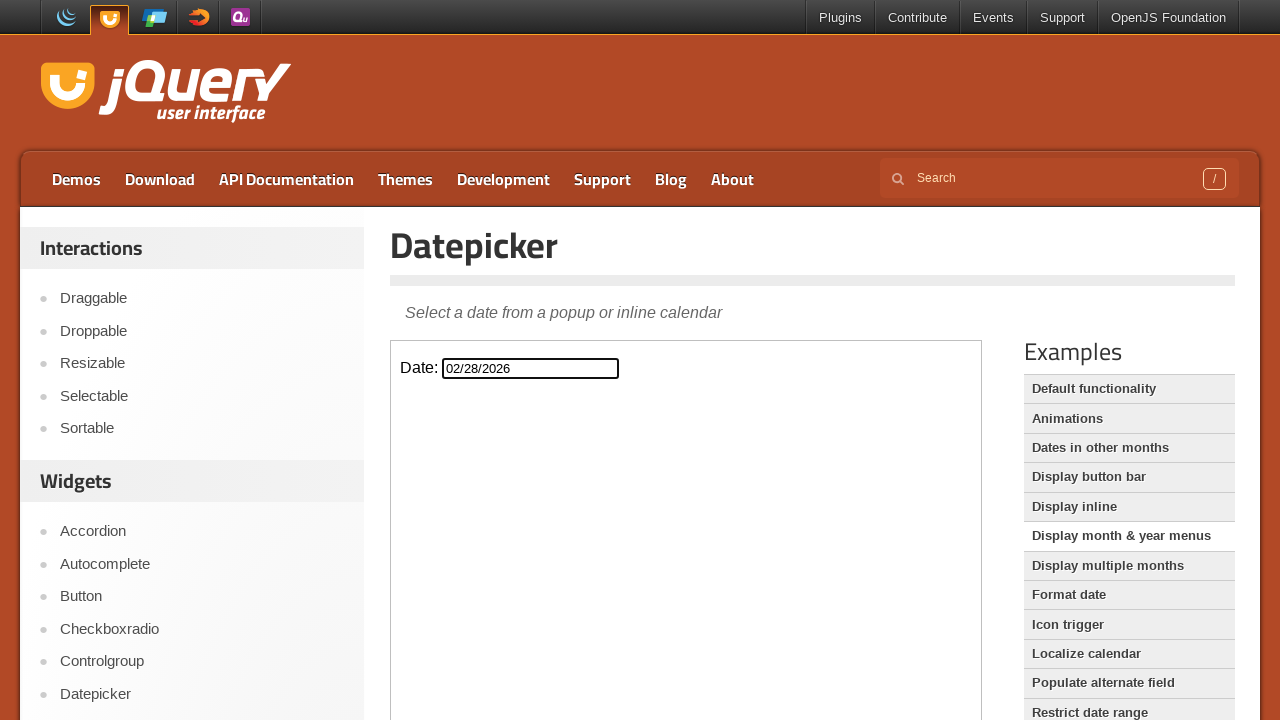

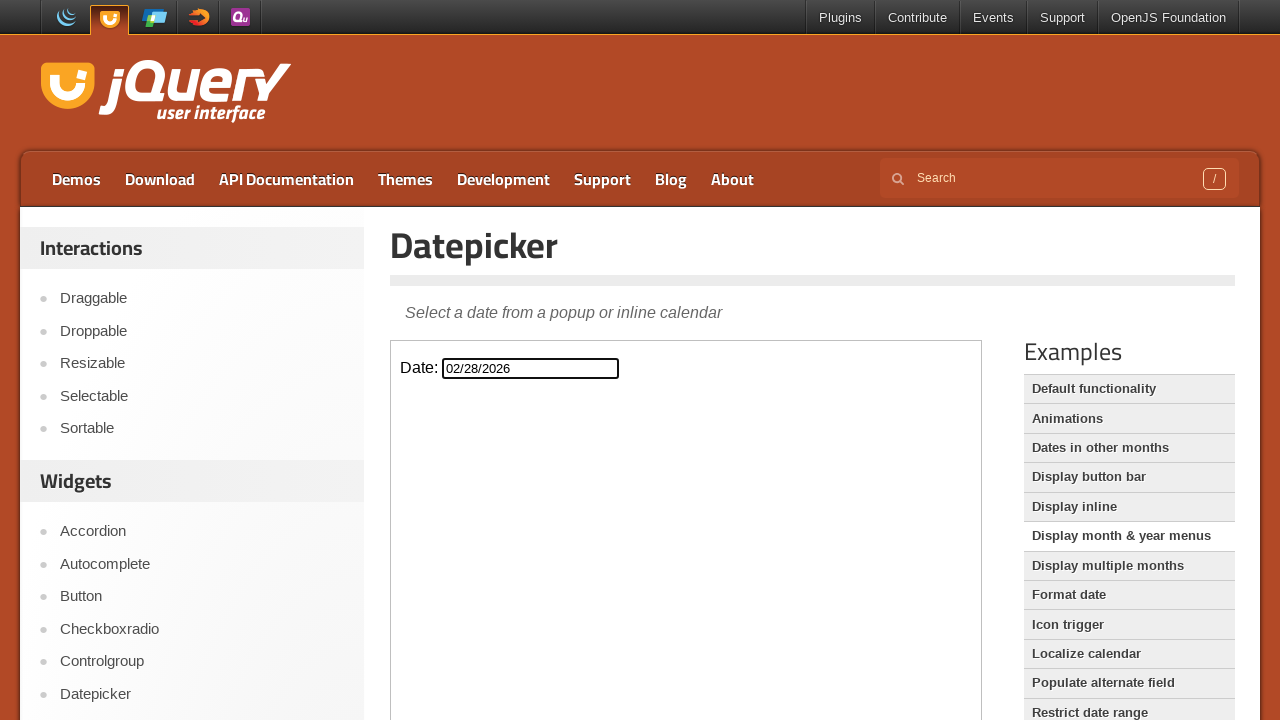